Tests keyboard input by entering the '@' symbol (Shift+2) and verifying the result shows key code 2 was detected

Starting URL: https://the-internet.herokuapp.com/key_presses

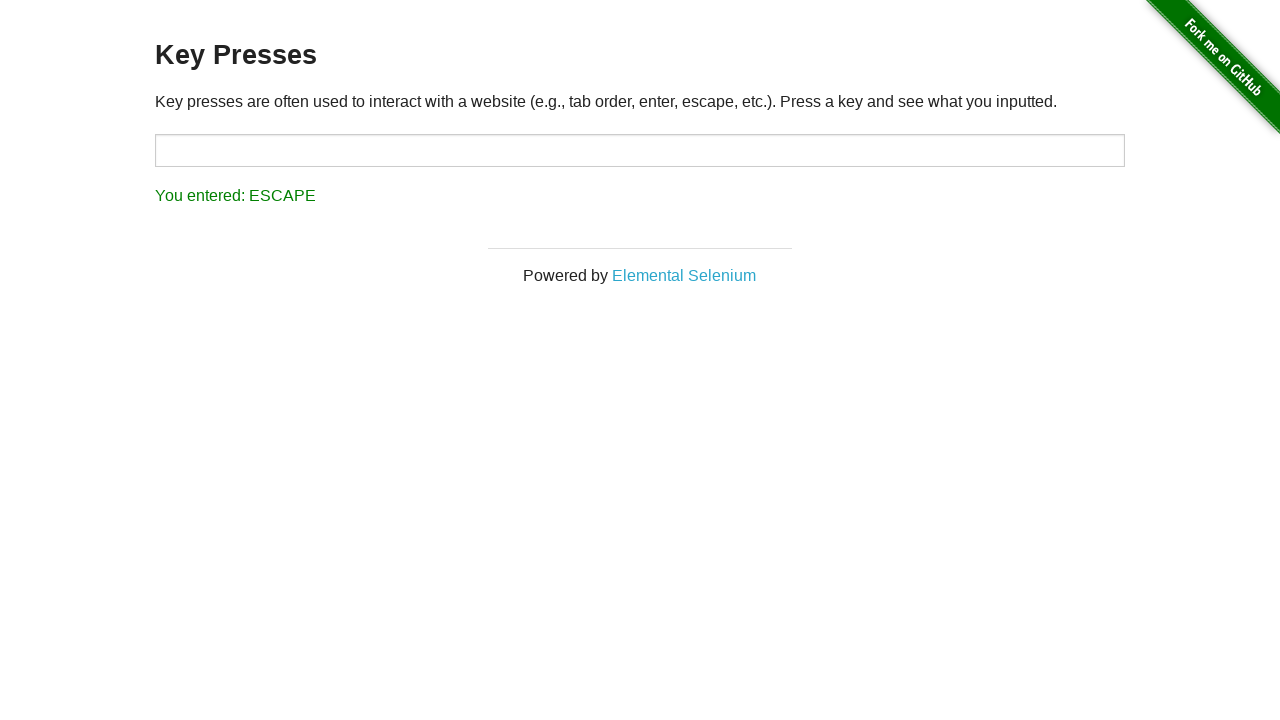

Navigated to key_presses test page
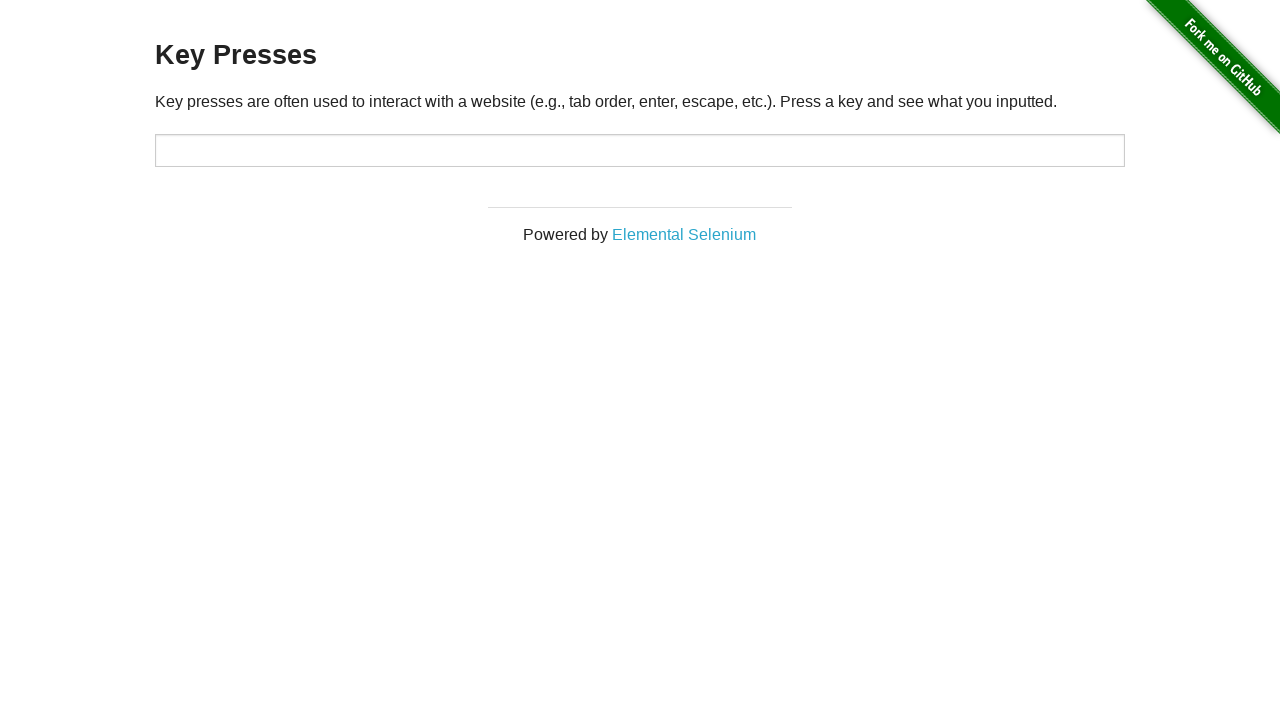

Pressed Shift+2 to enter @ symbol on #target
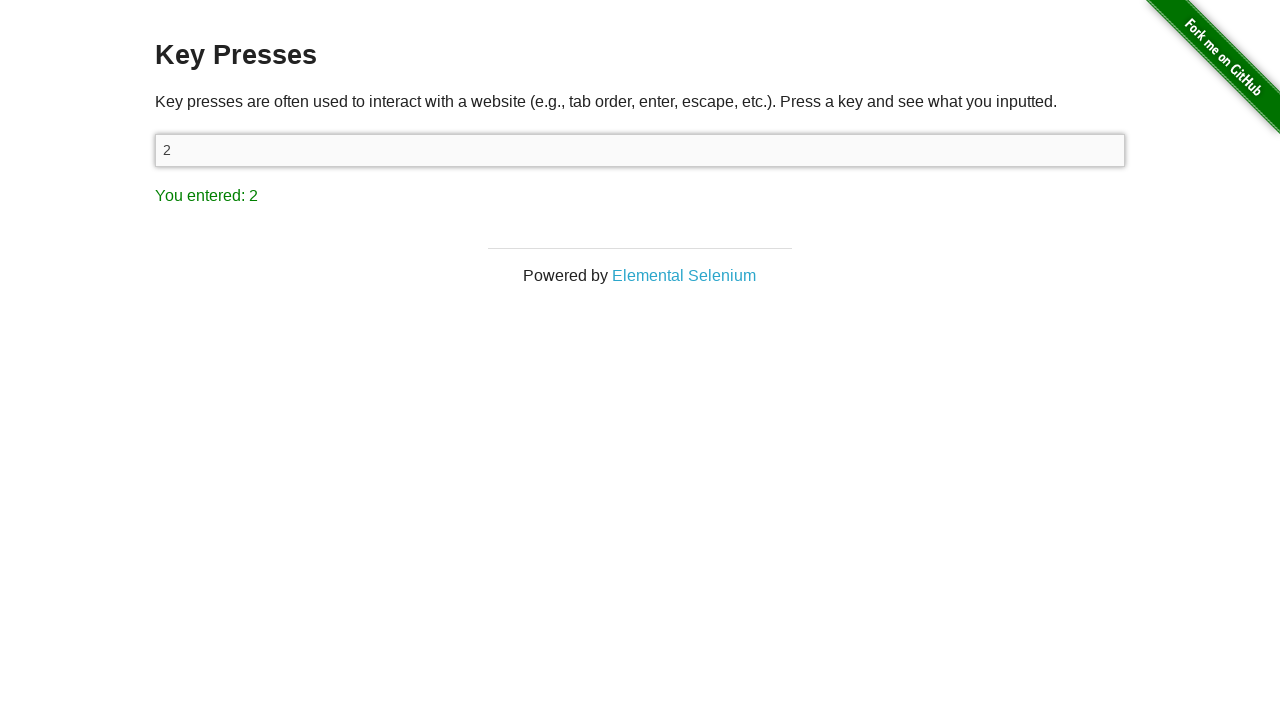

Result element loaded after key press
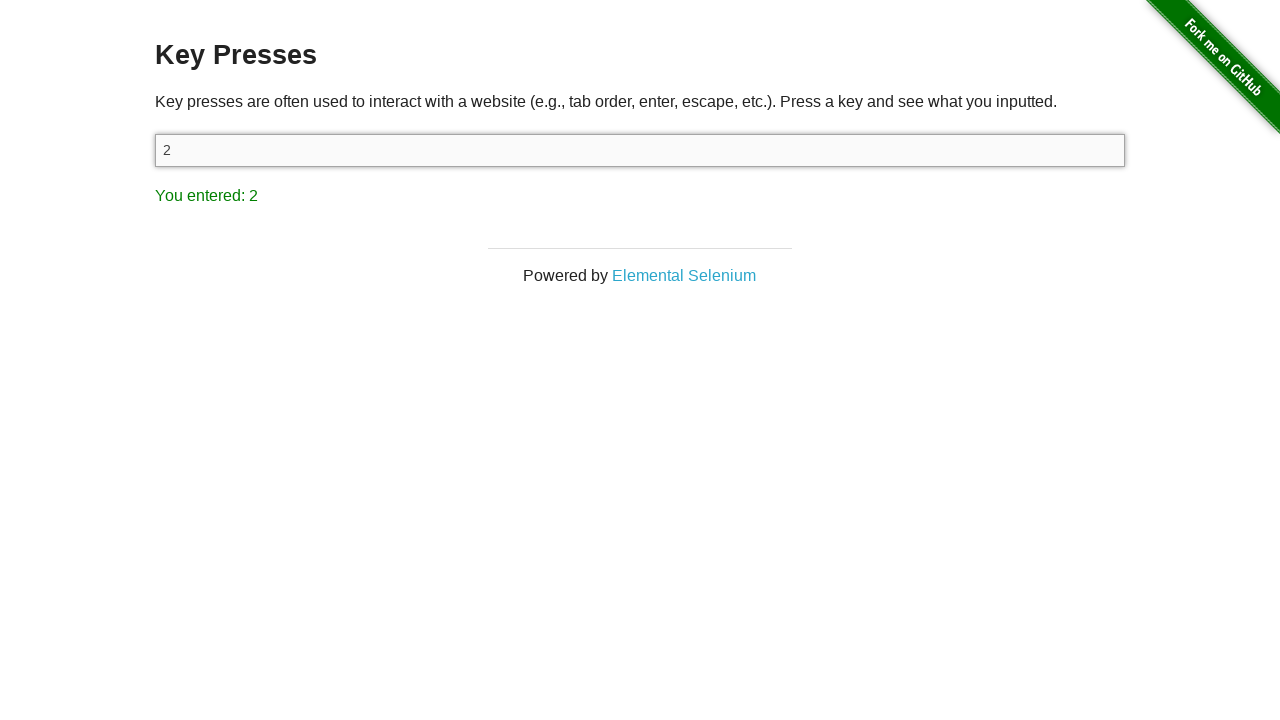

Retrieved result text content
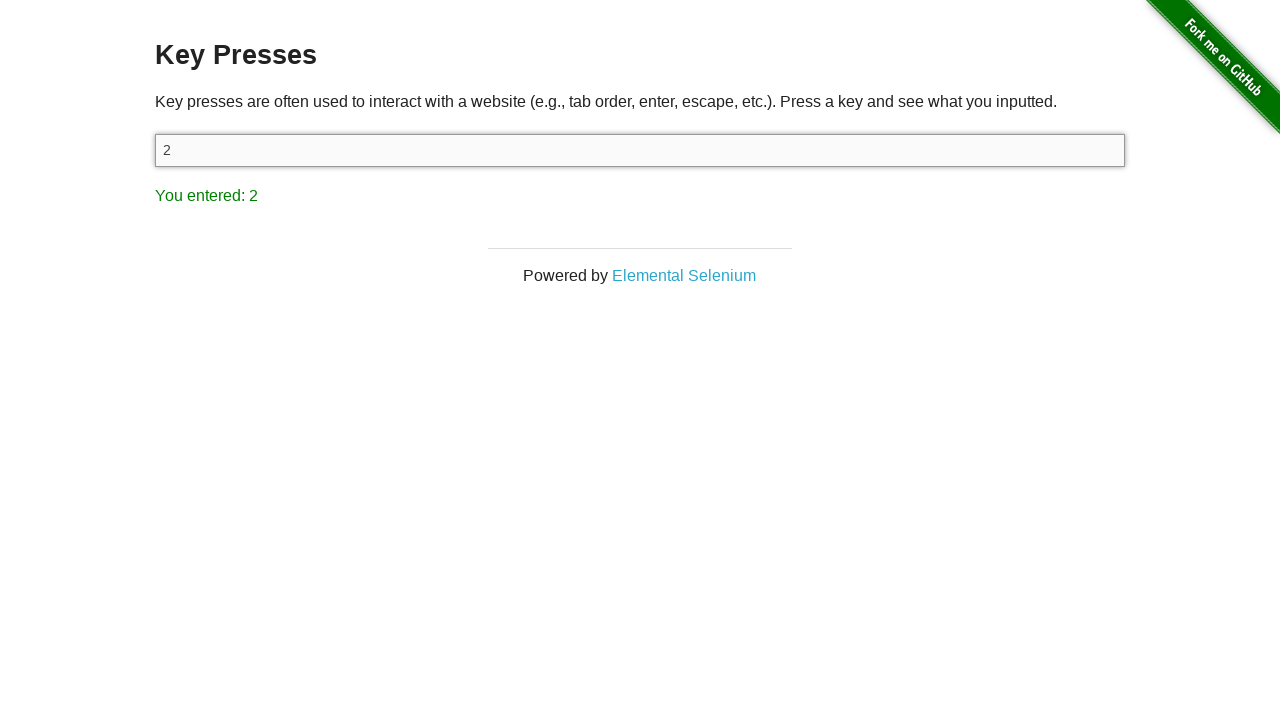

Verified that key code 2 was detected in result
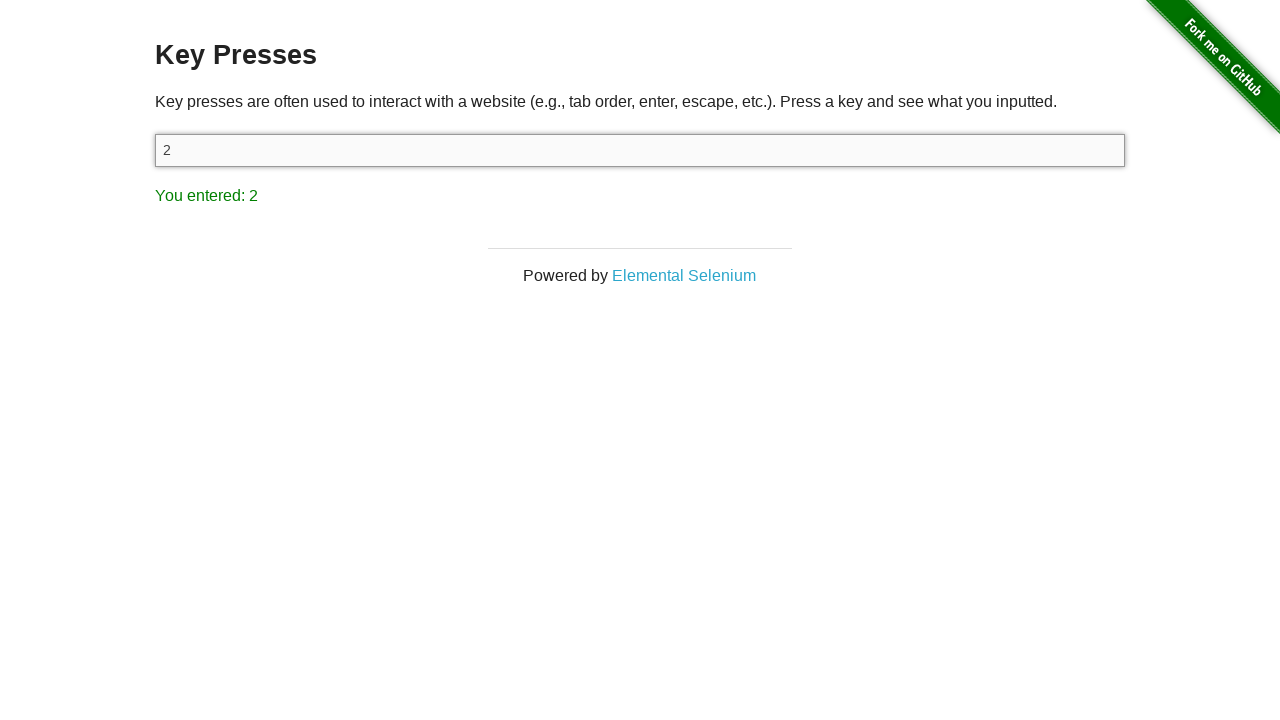

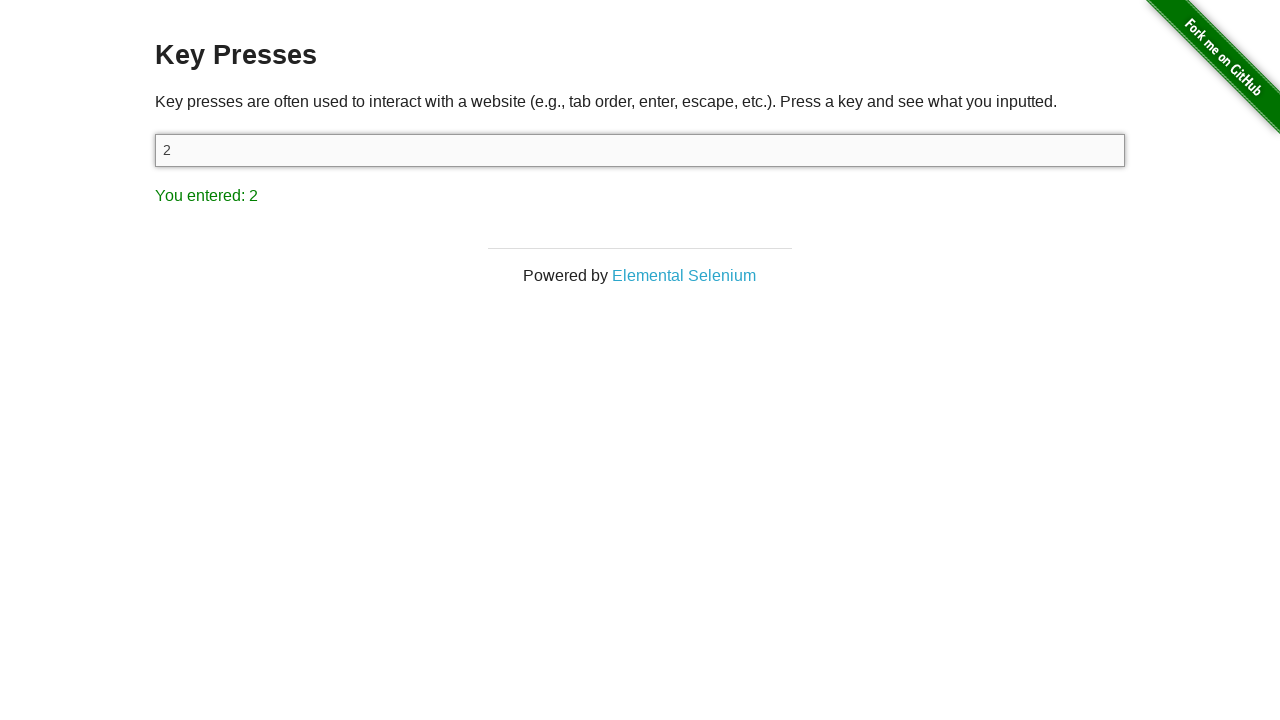